Navigates to TechPro Education homepage, locates the company logo, then types a search query into the header search input

Starting URL: https://techproeducation.com/

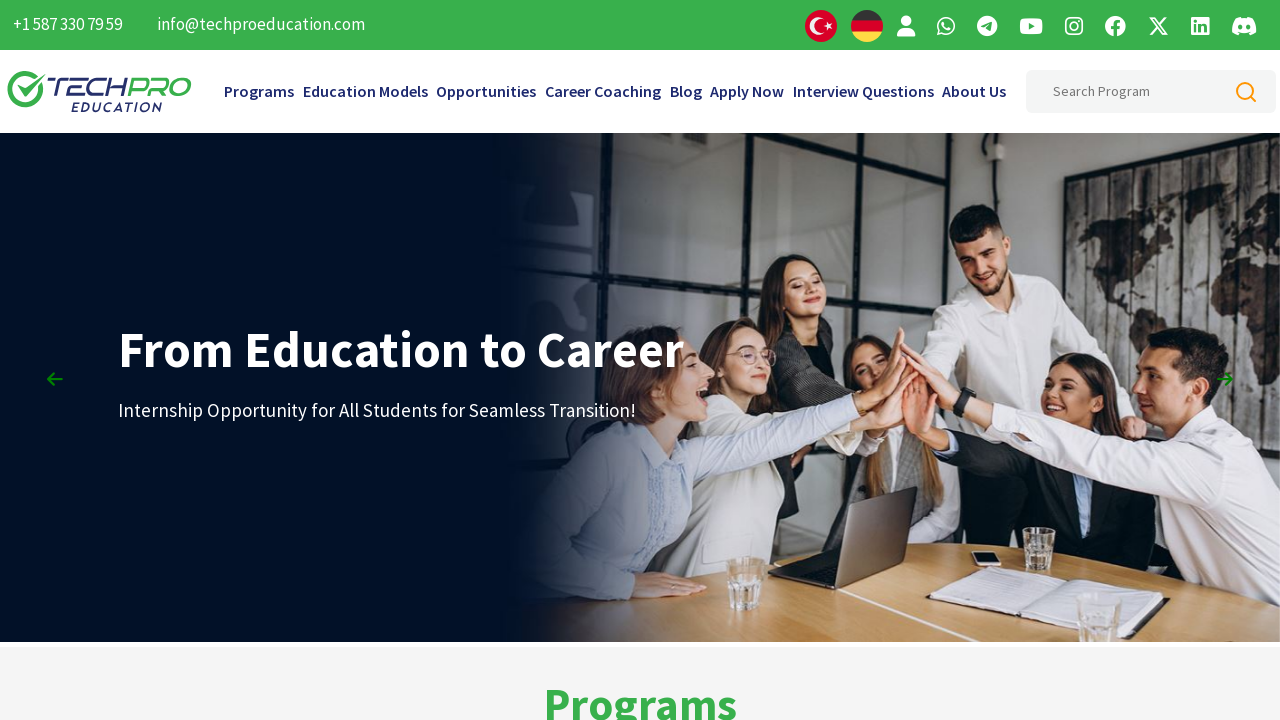

Navigated to TechPro Education homepage
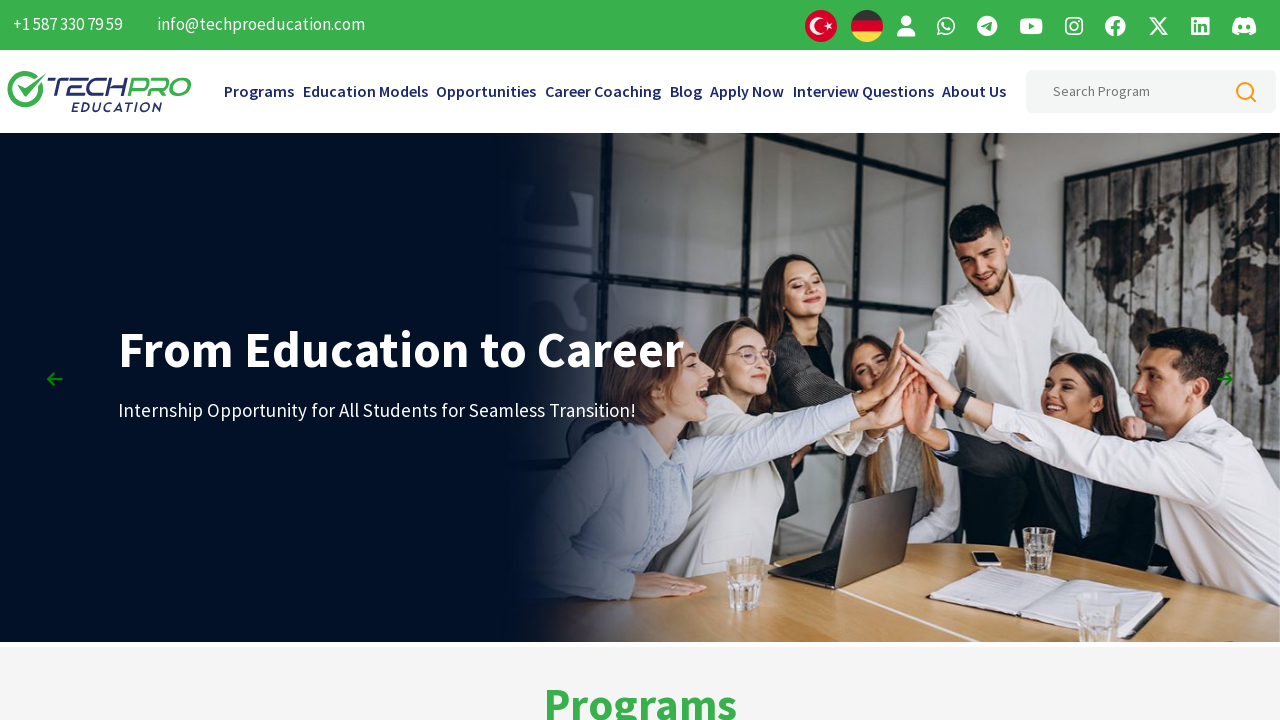

Located the TechPro Education company logo
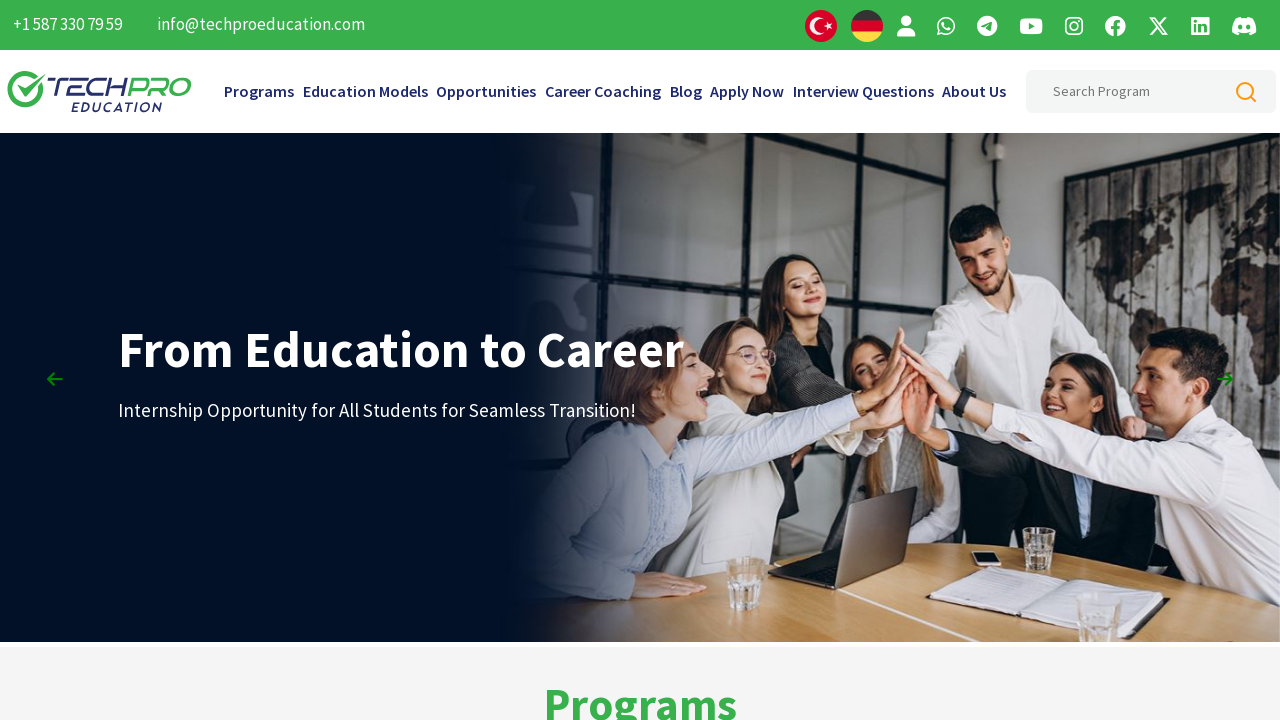

Typed 'testing' into the header search input field on #searchHeaderInput
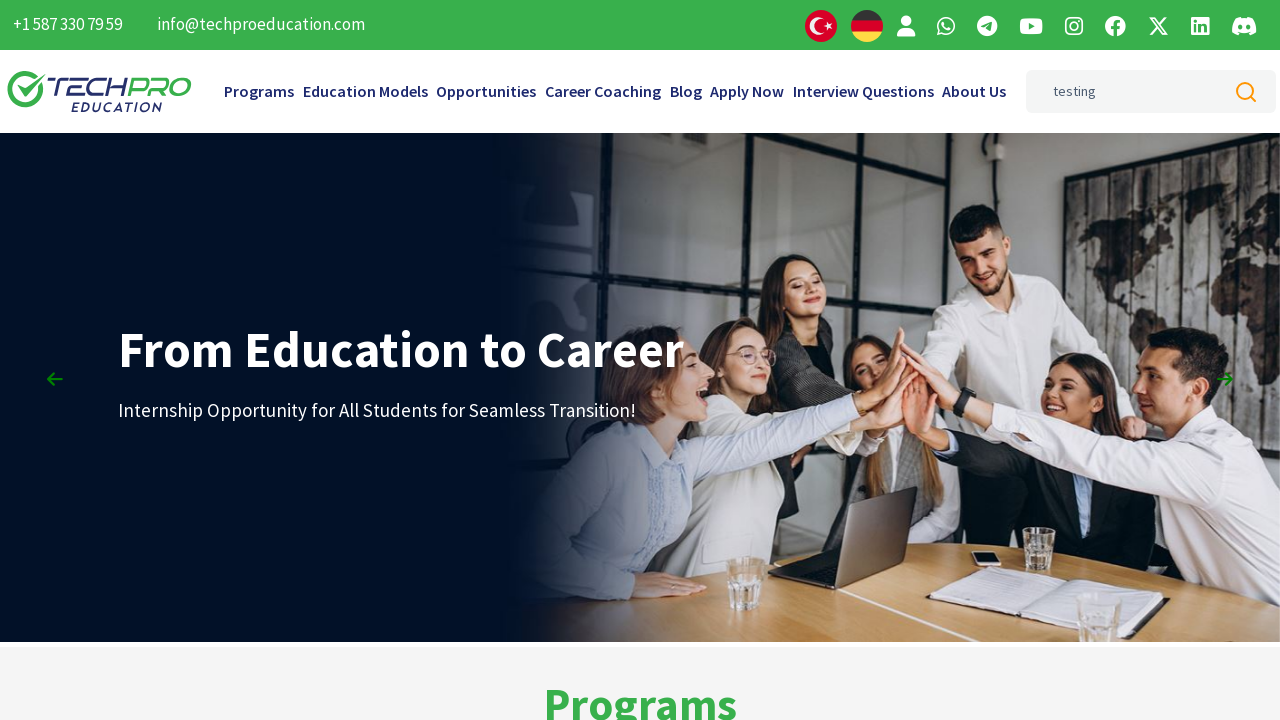

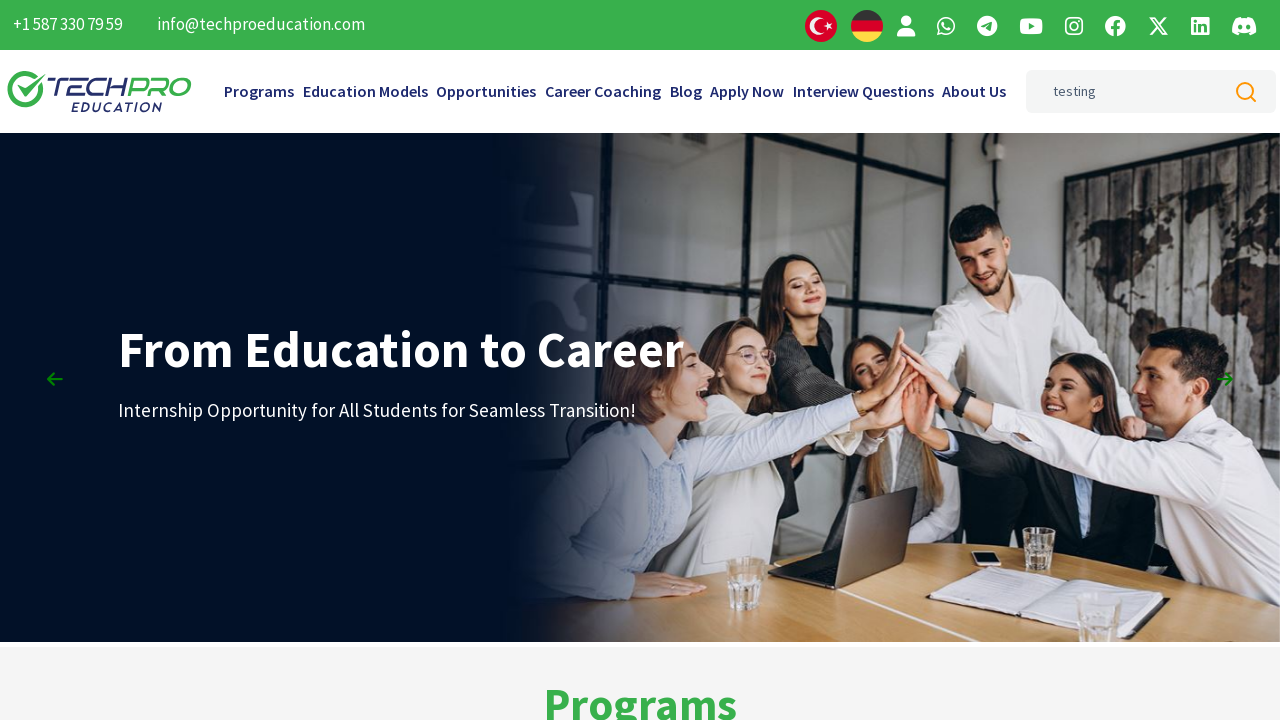